Tests hover functionality by navigating to a webshop and hovering over a link element

Starting URL: https://danube-webshop.herokuapp.com/

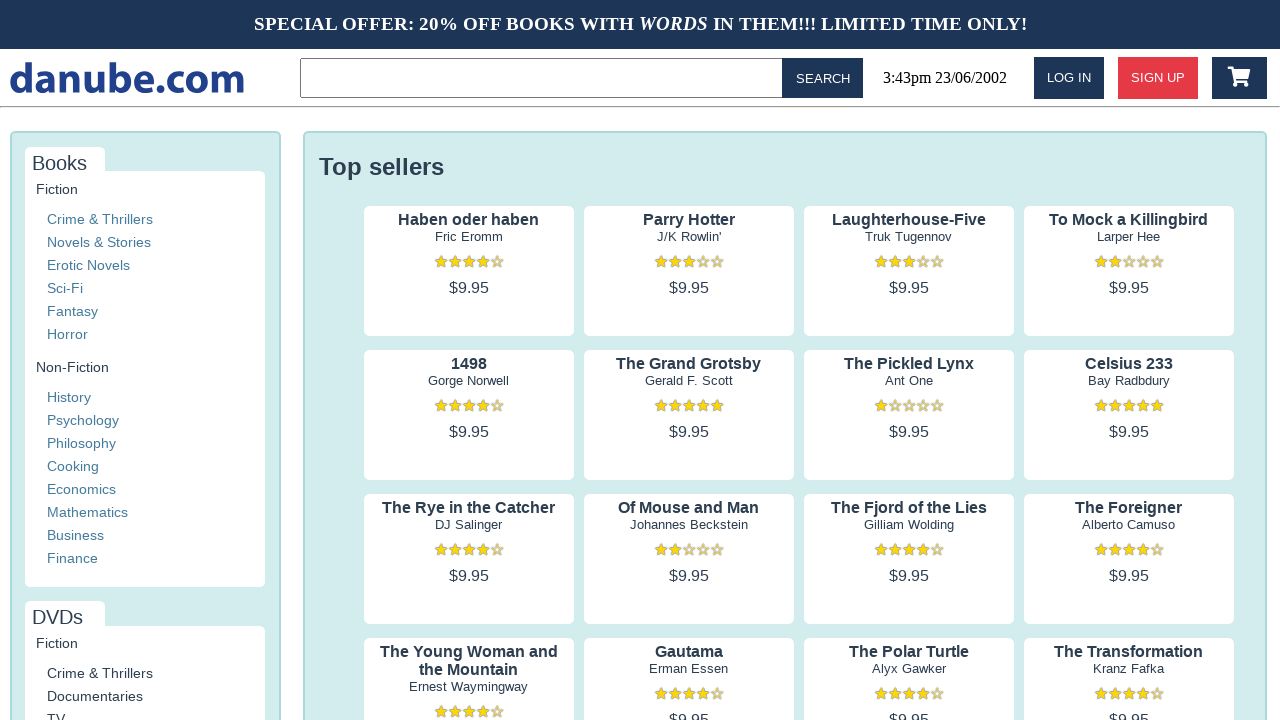

Navigated to Danube webshop homepage
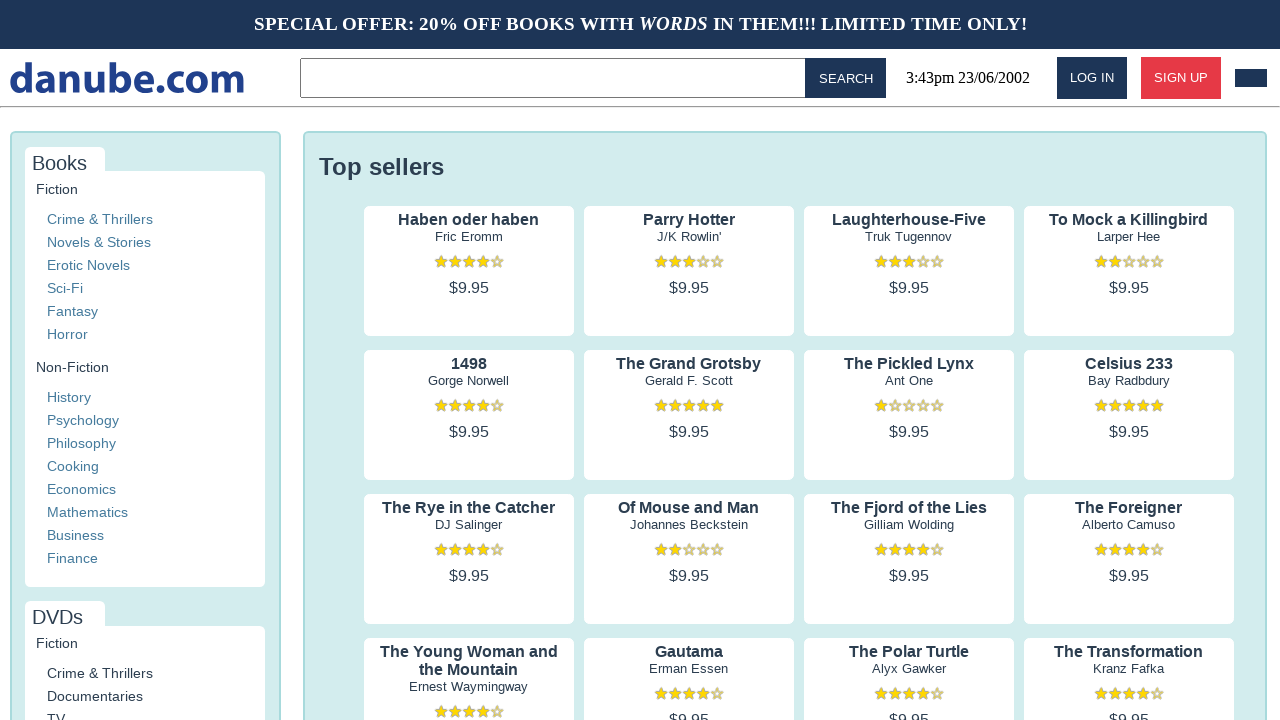

Hovered over link element at (123, 78) on a
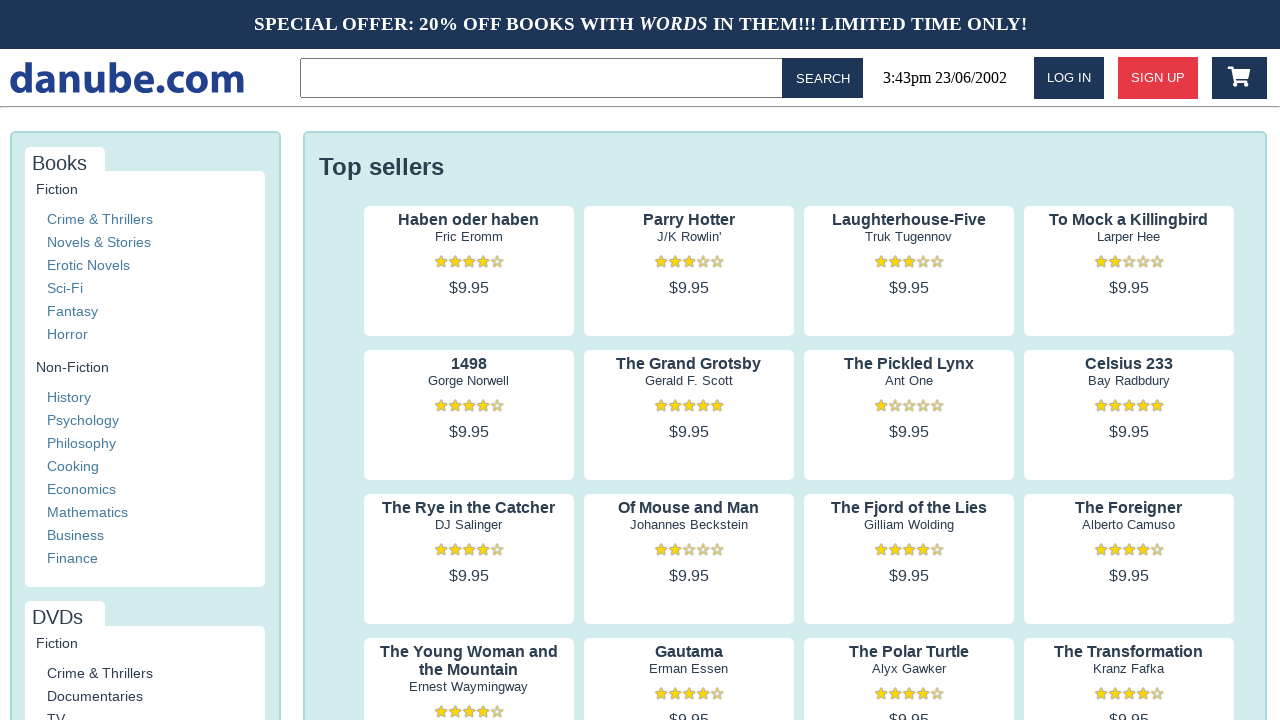

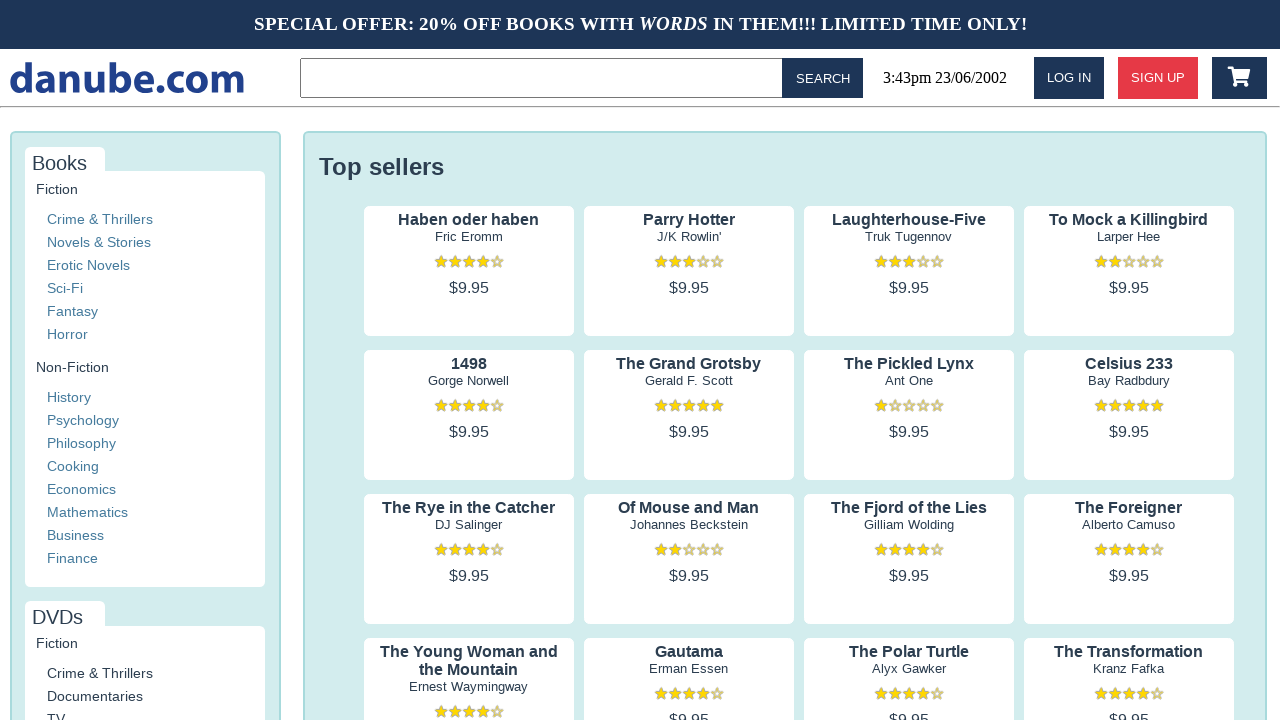